Tests Shadow DOM element interaction by filling in form fields within shadow roots and then filling in regular form fields on a login page

Starting URL: https://demoapps.qspiders.com/ui?scenario=1

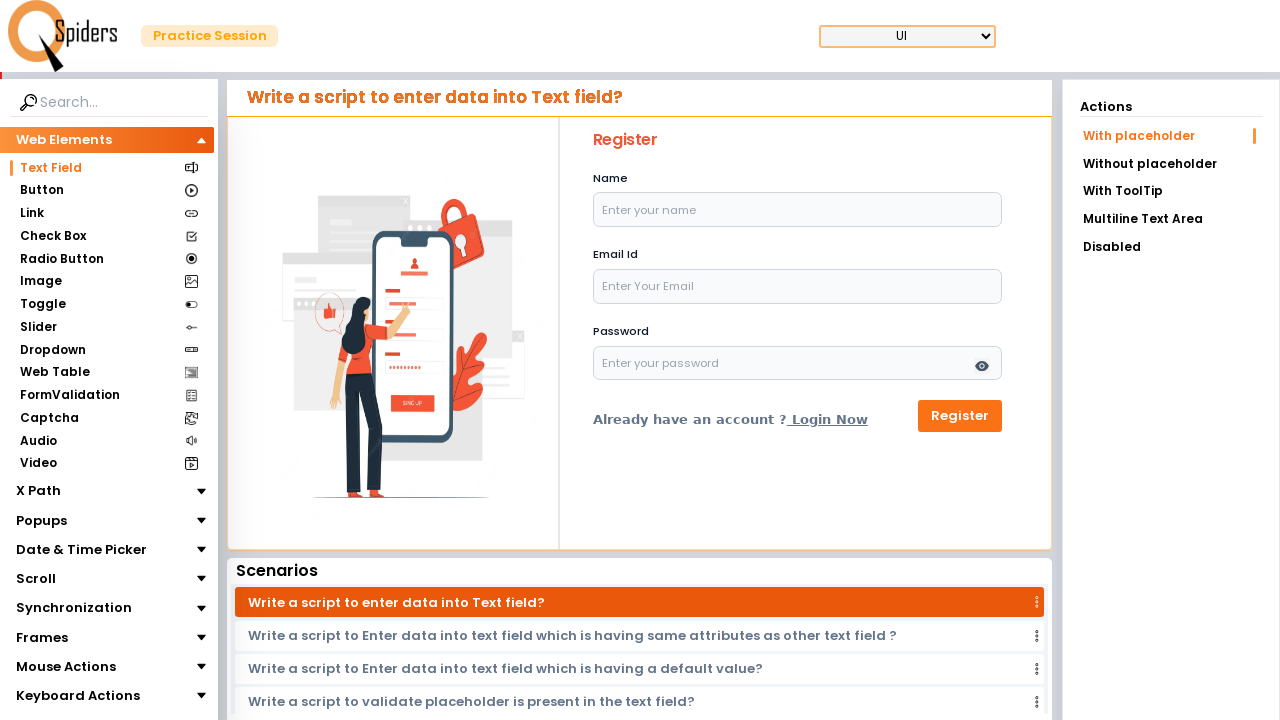

Clicked on Shadow Root Elements section at (96, 665) on xpath=//section[contains(text(),'Shadow Root Elements')]
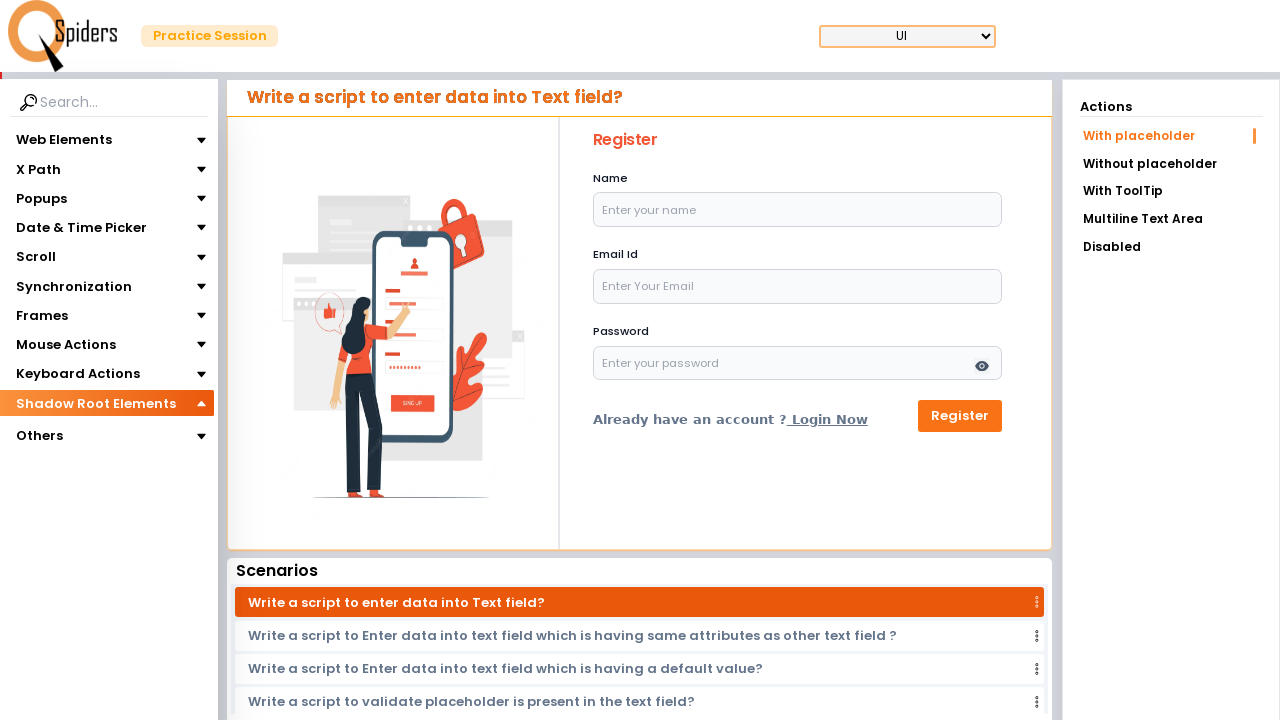

Clicked on Shadow Root subsection at (62, 431) on xpath=//section[text()='Shadow Root']
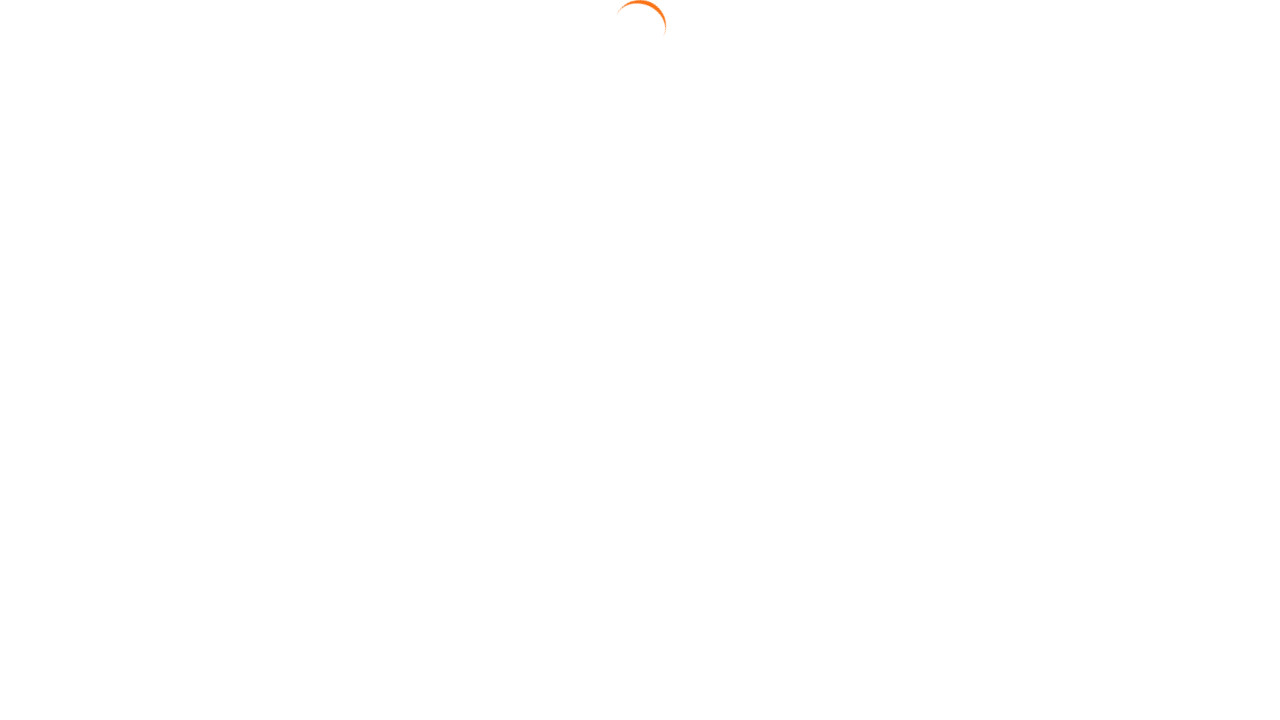

Waited 2 seconds for shadow elements to be ready
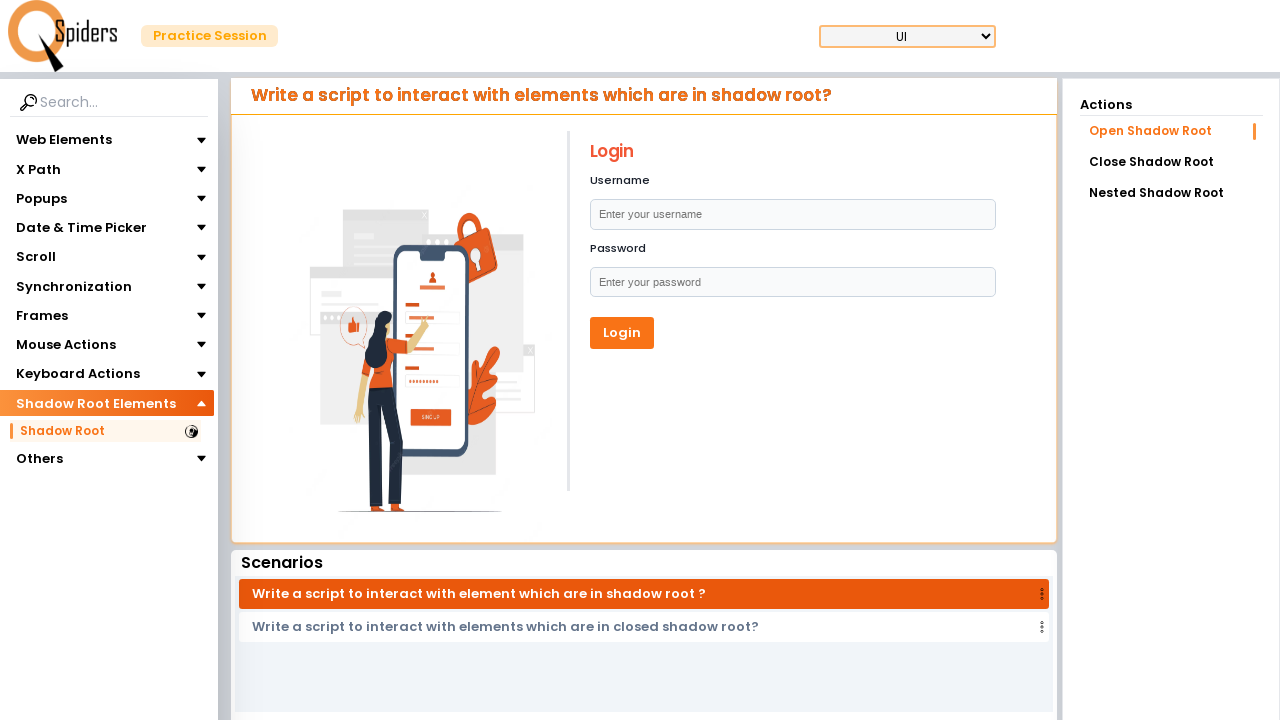

Filled username field in first shadow root with 'testuser123' on xpath=//form/div[1] >> input[type='text']
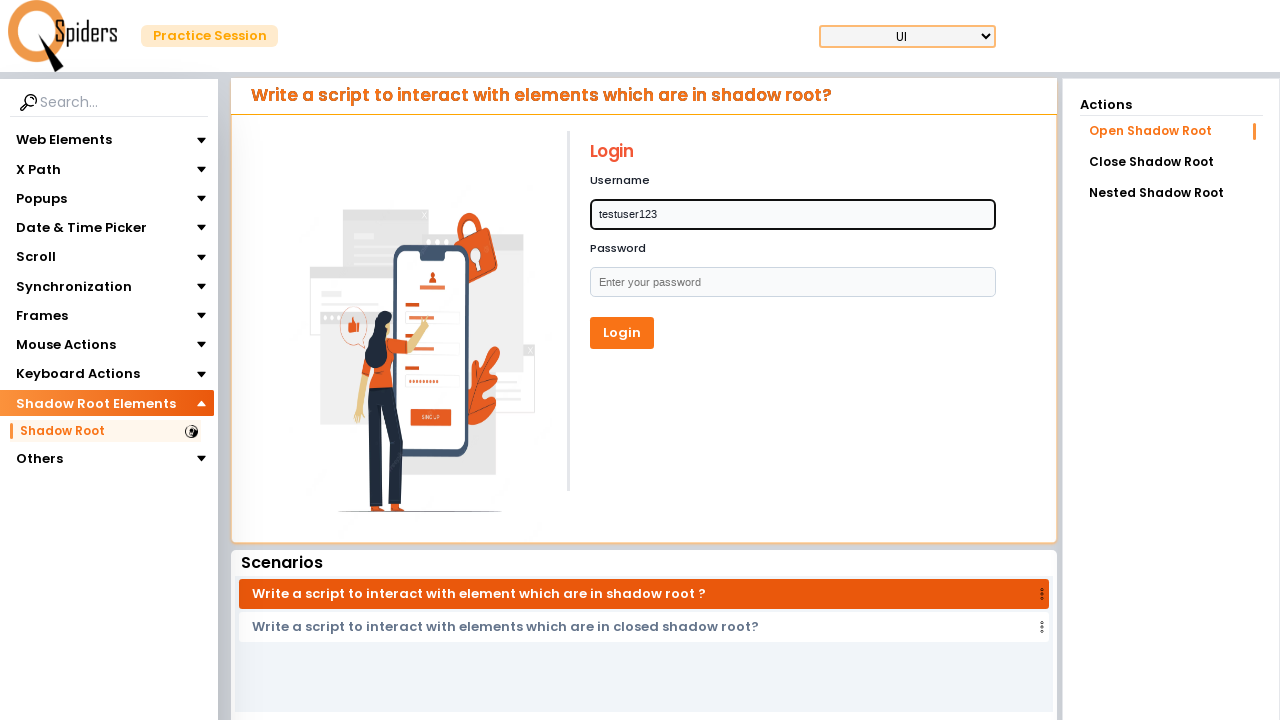

Waited 2 seconds after filling first shadow root
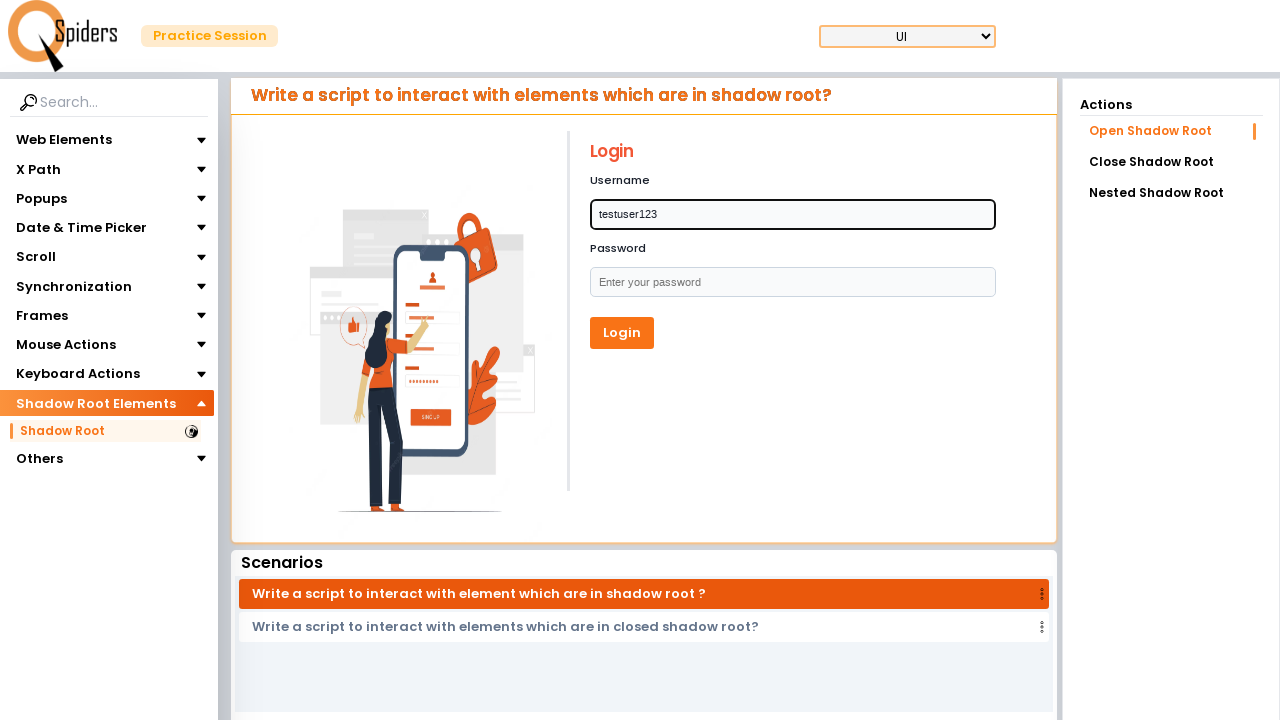

Filled password field in second shadow root with 'pass456xyz' on xpath=//form/div[2] >> input[type='text']
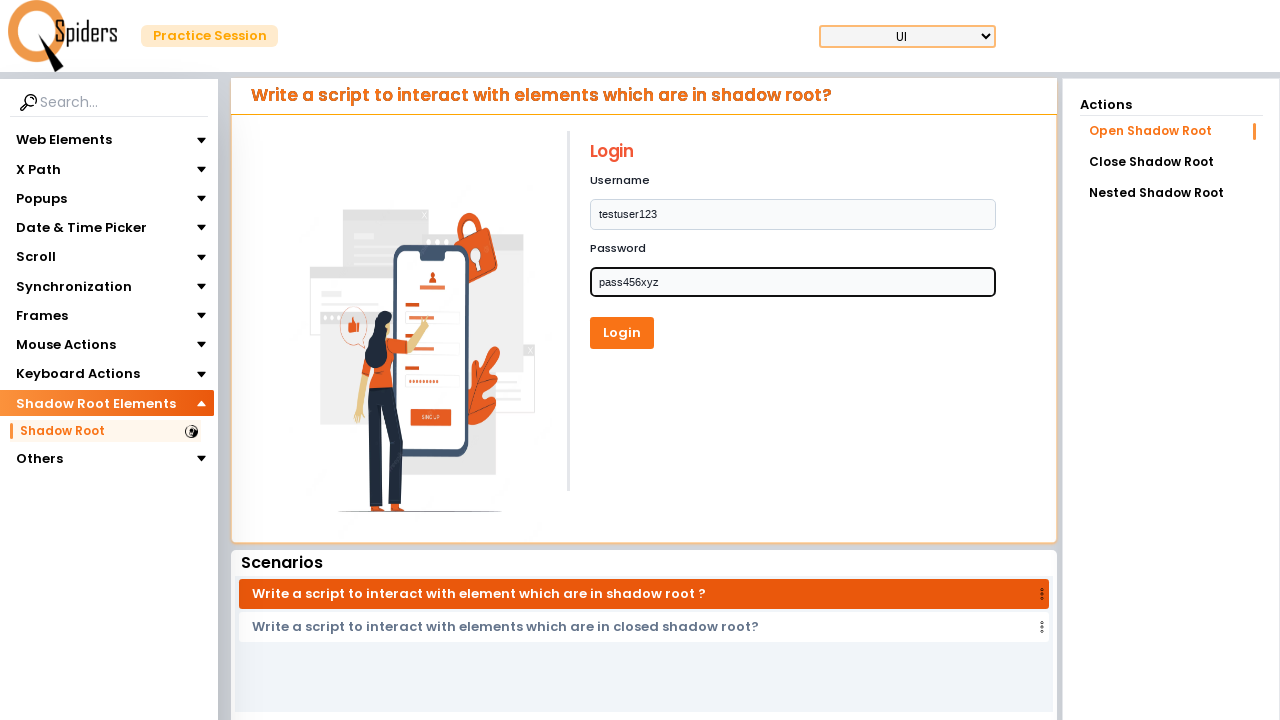

Clicked on Close Shadow Root link at (1171, 162) on a:text('Close Shadow Root')
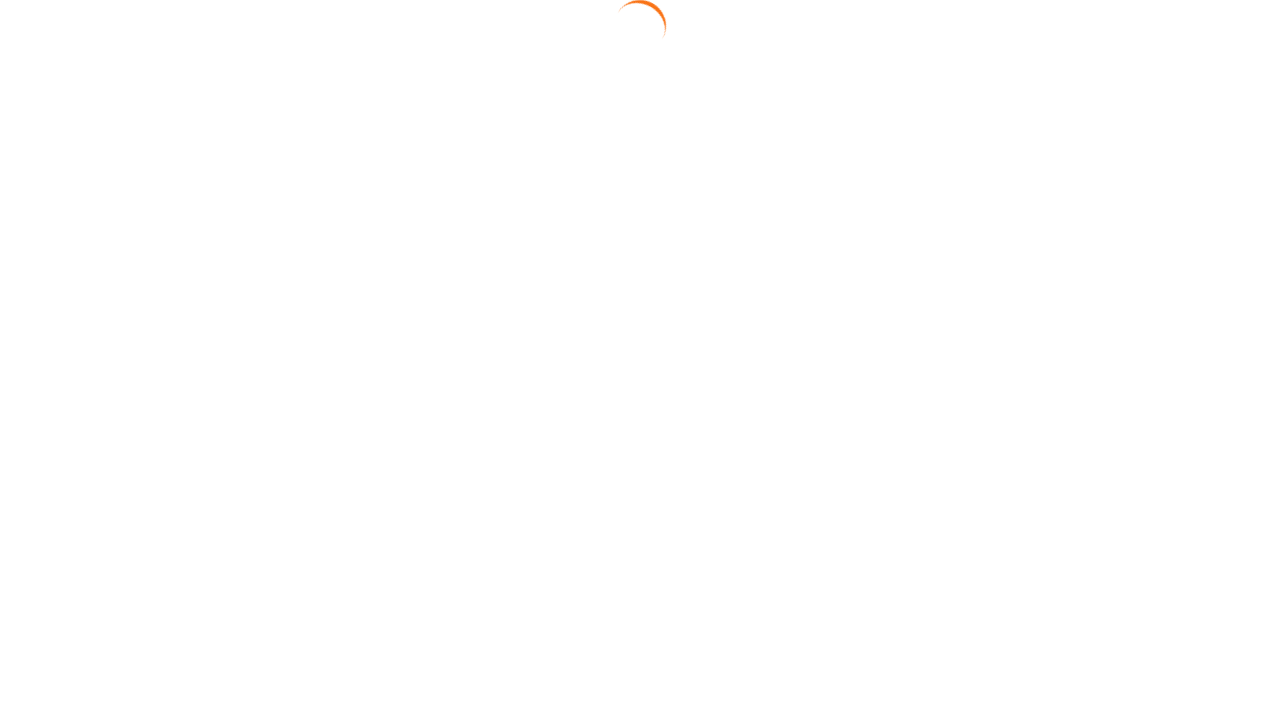

Login header appeared
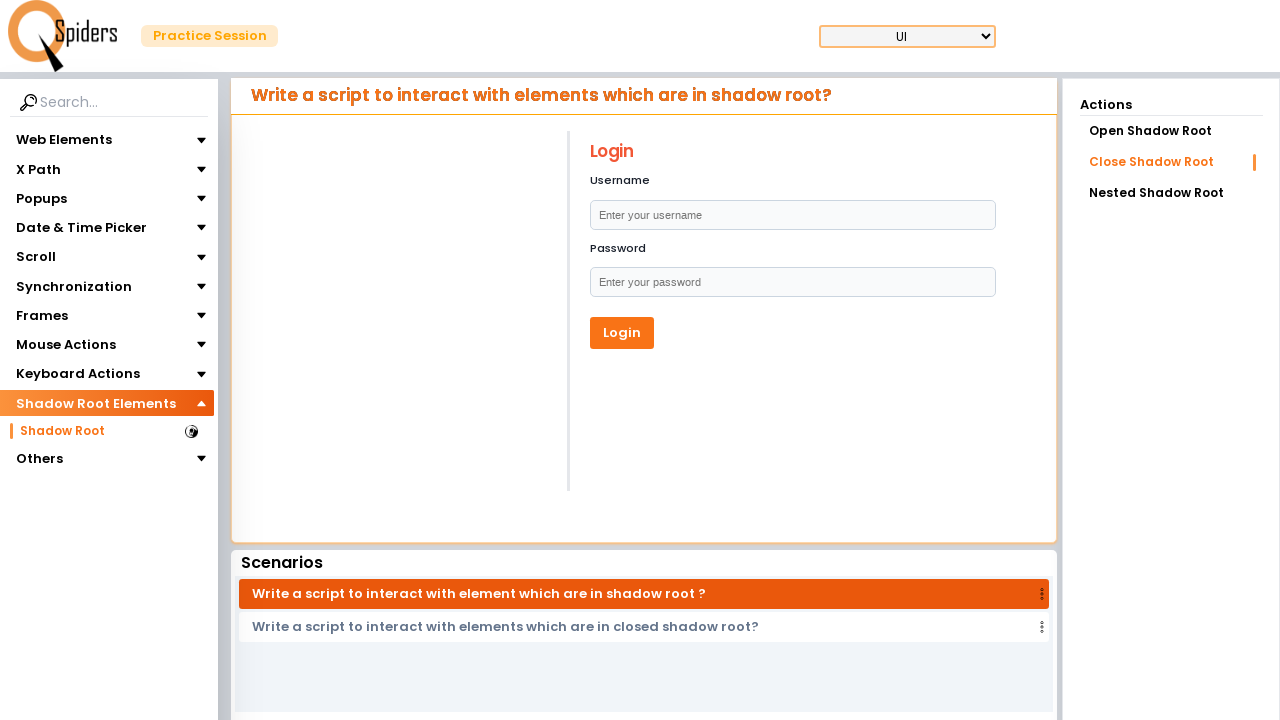

Pressed Tab key for keyboard navigation
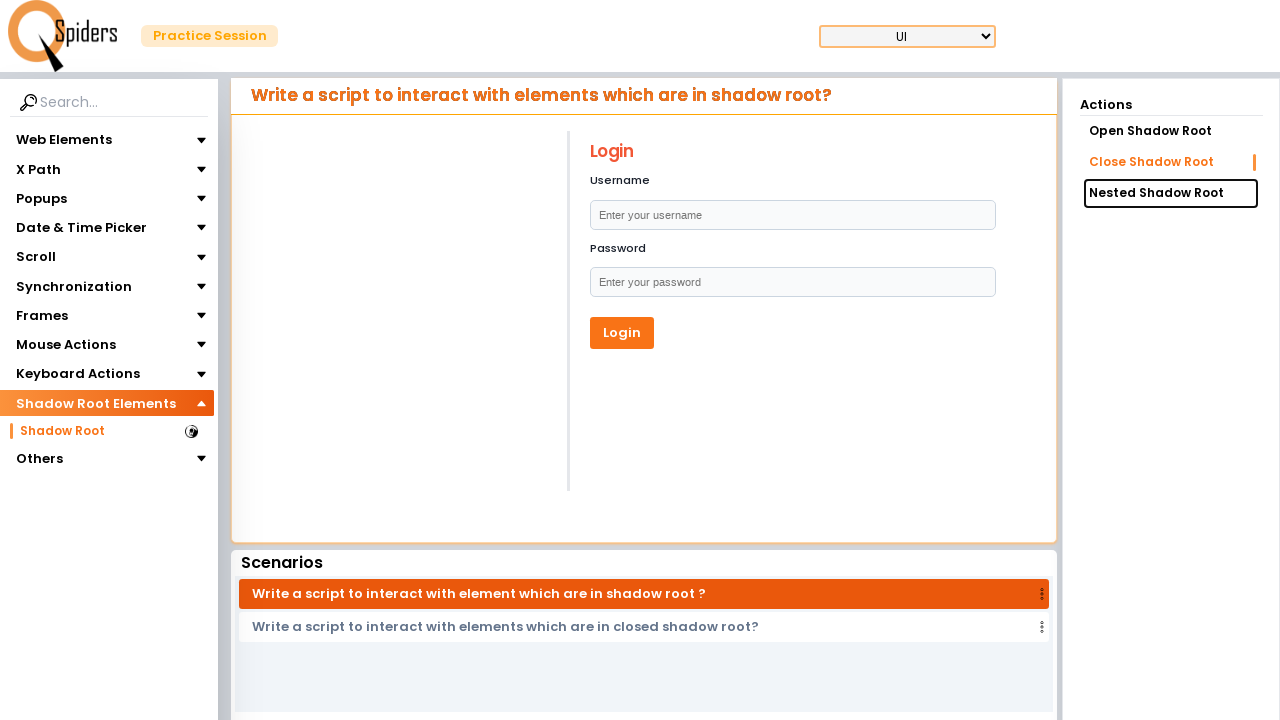

Typed 'johndoe' via keyboard
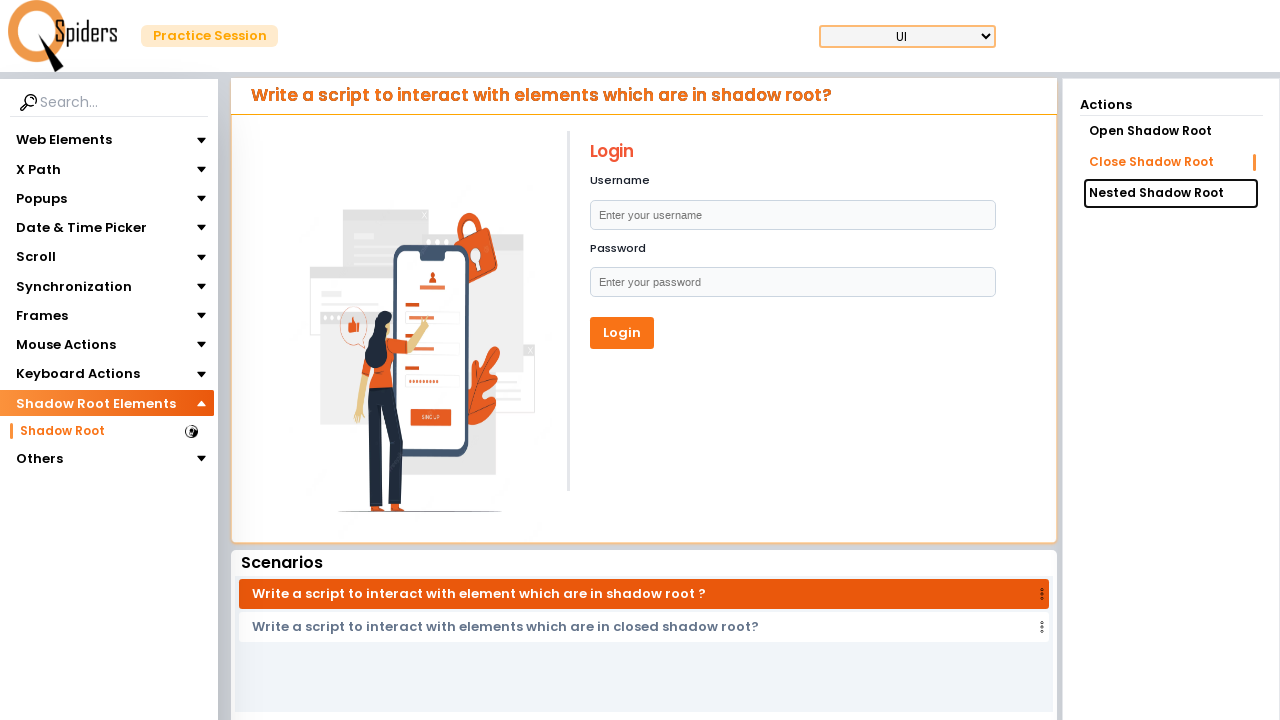

Pressed Tab key to move to next field
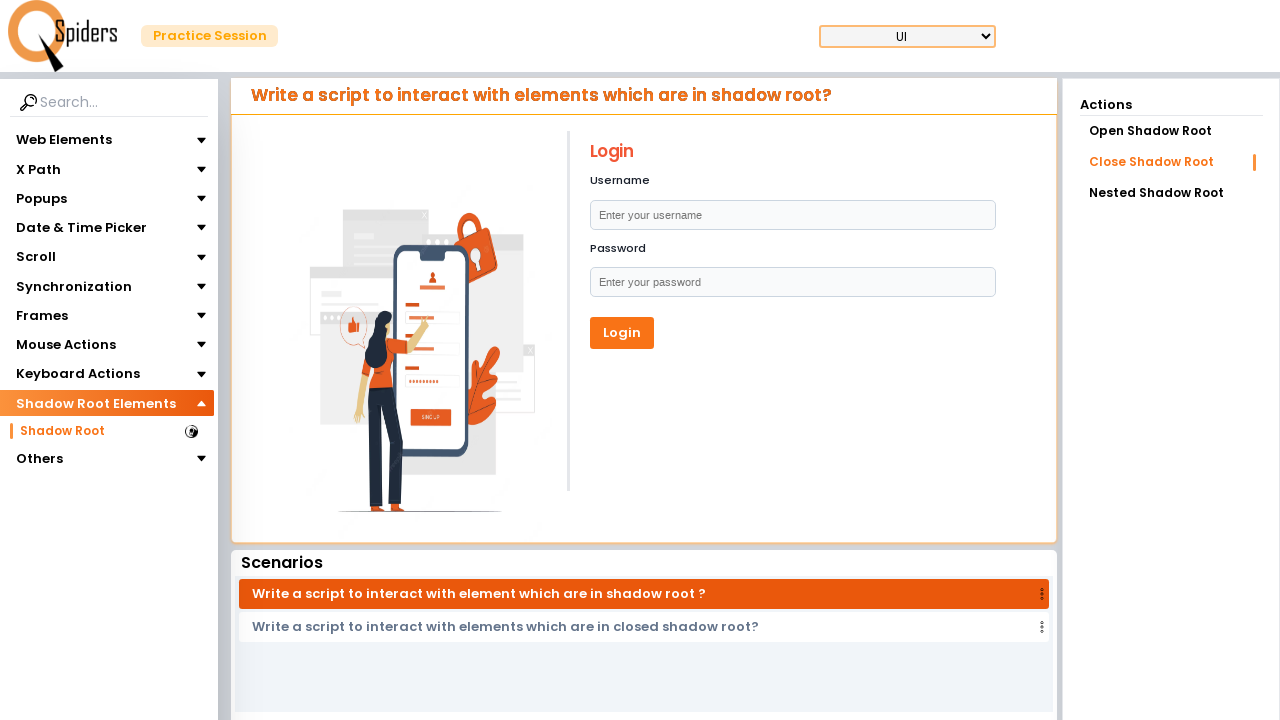

Typed 'test@example.com' via keyboard
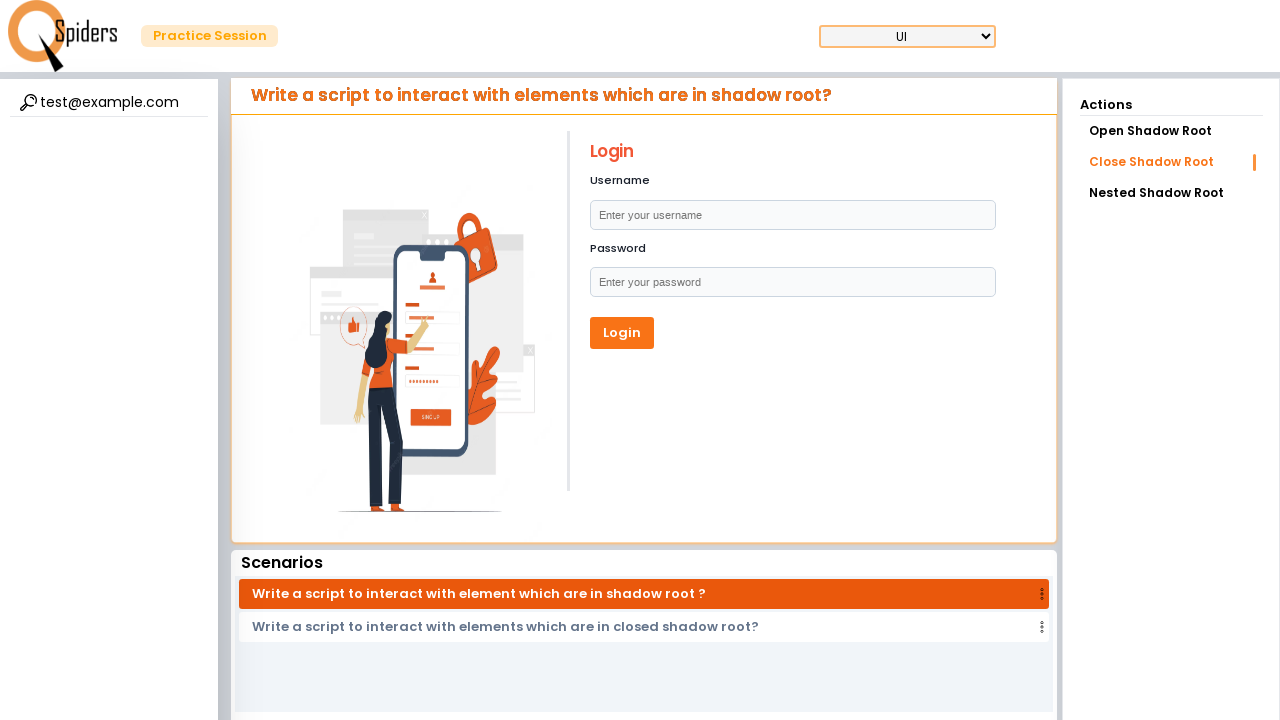

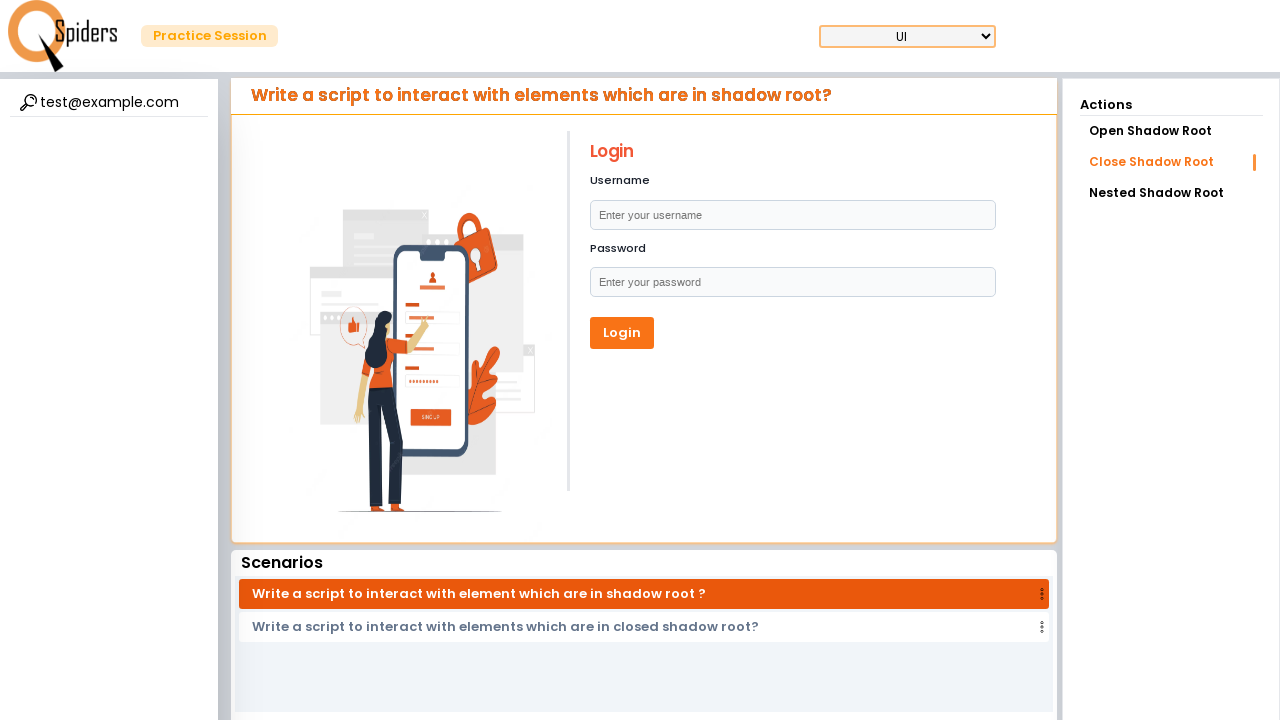